Navigates to the Scrape This Site pages directory, clicks on Hockey Teams link, and navigates through 4 pages of team data using pagination

Starting URL: https://www.scrapethissite.com/pages/

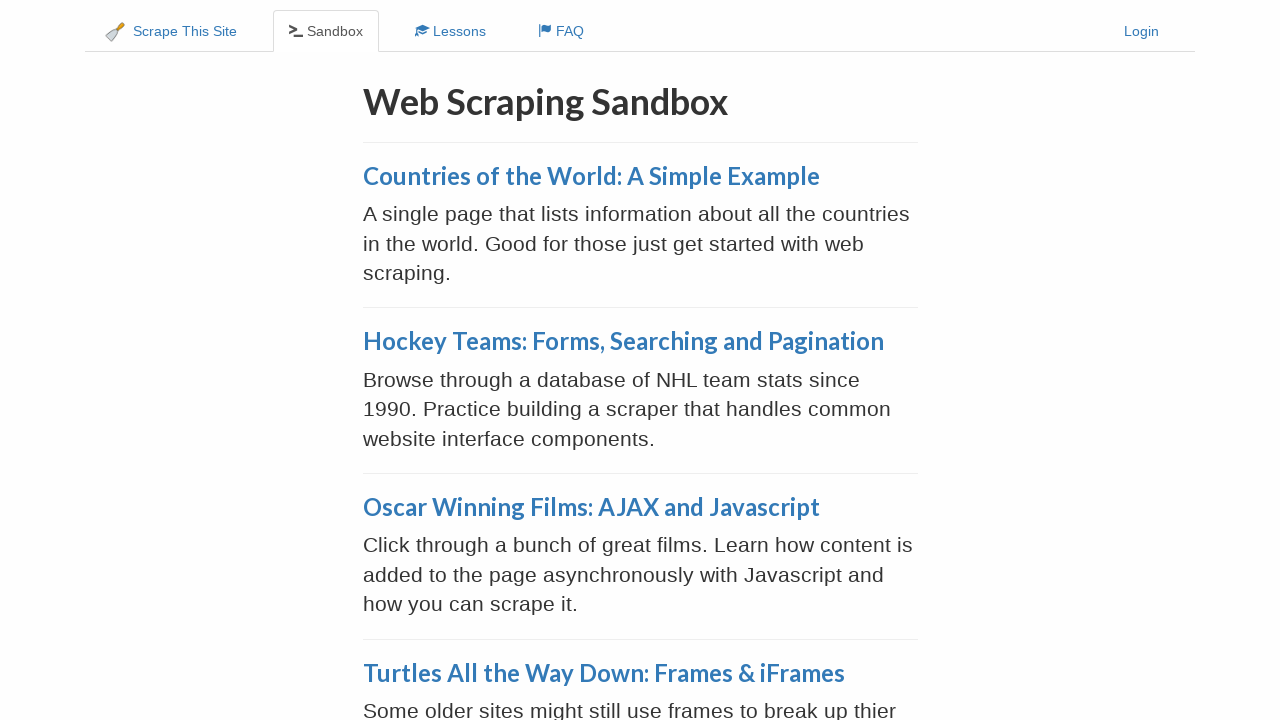

Verified URL is https://www.scrapethissite.com/pages/
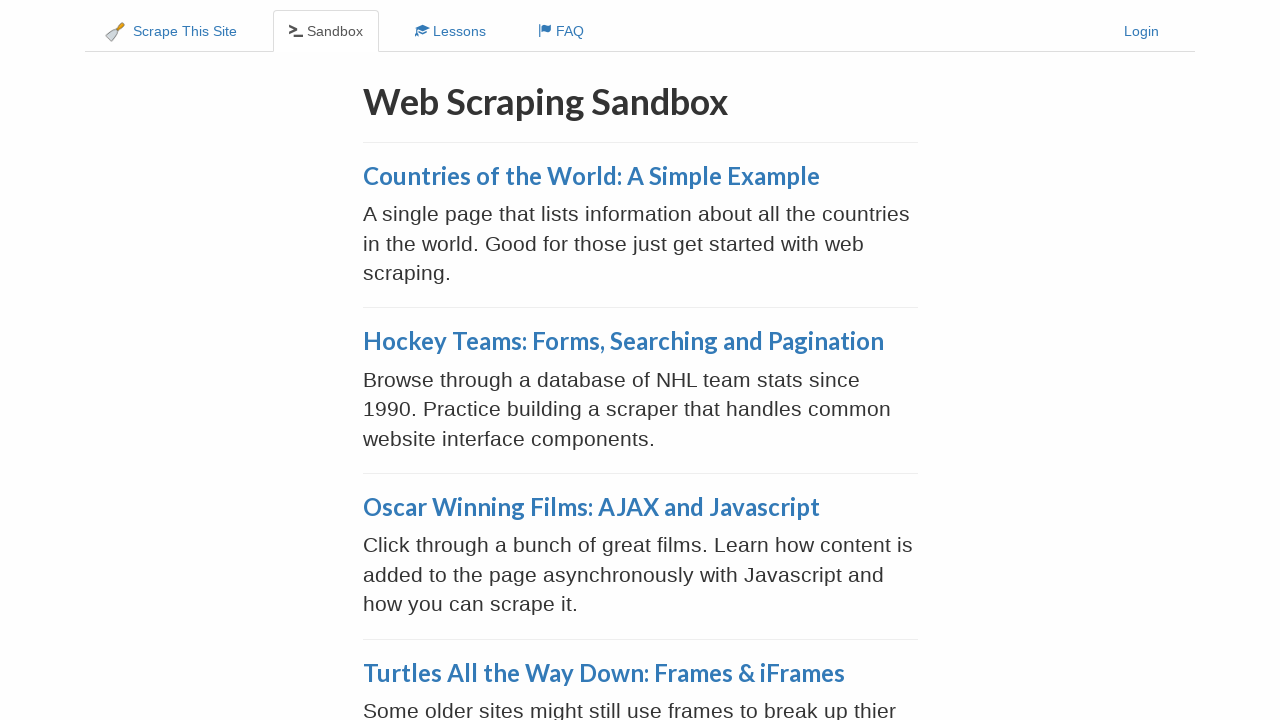

Clicked on Hockey Teams link at (623, 341) on xpath=//a[contains(text(),'Hockey Teams')]
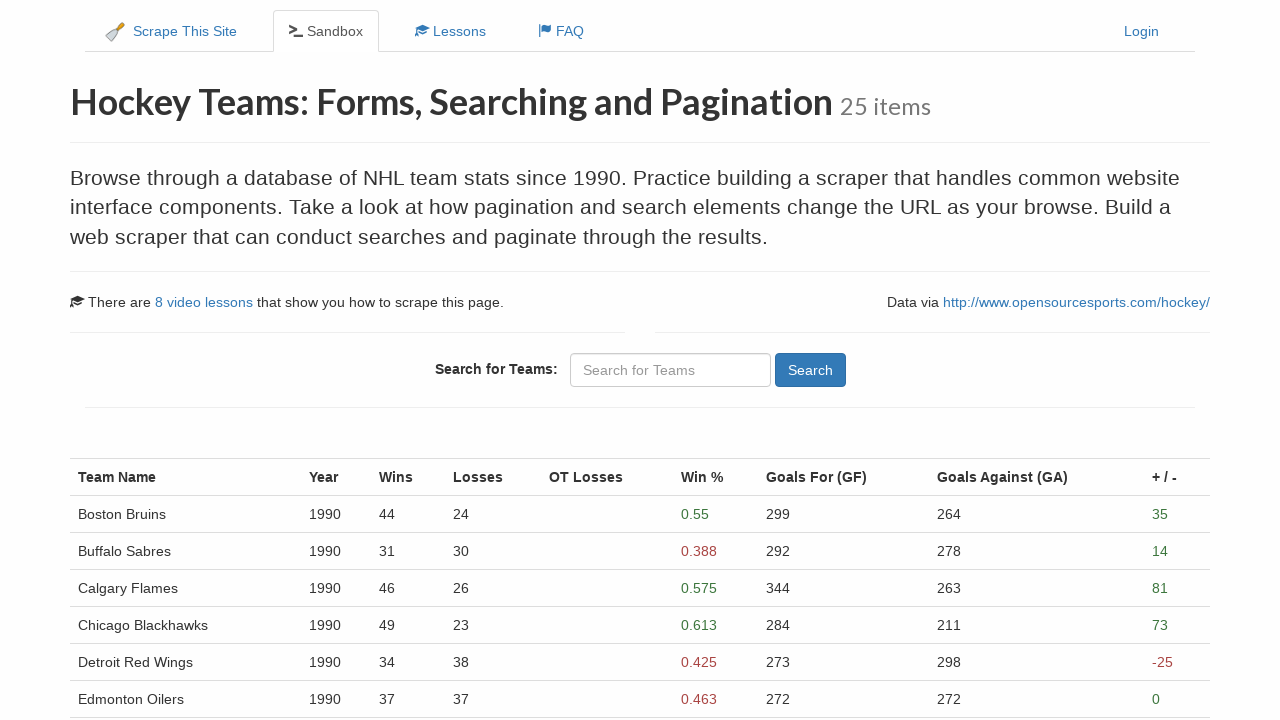

Team data loaded on Hockey Teams page
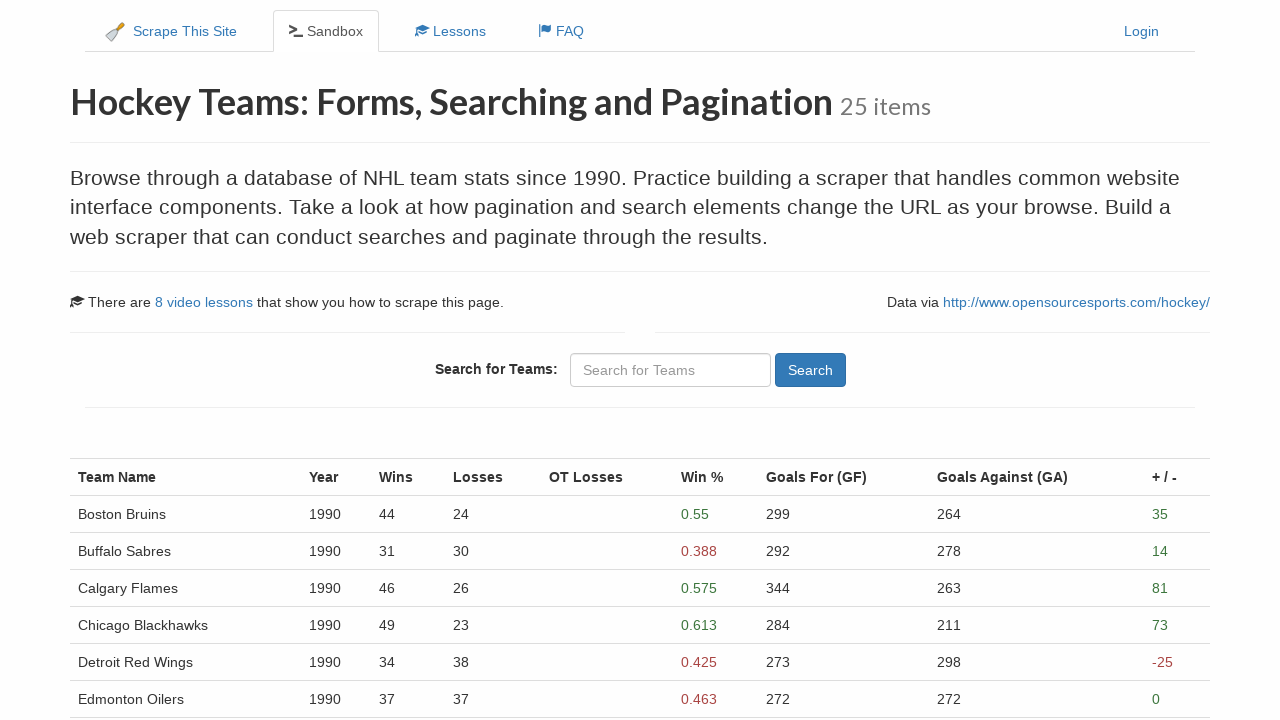

Team rows visible on page 1
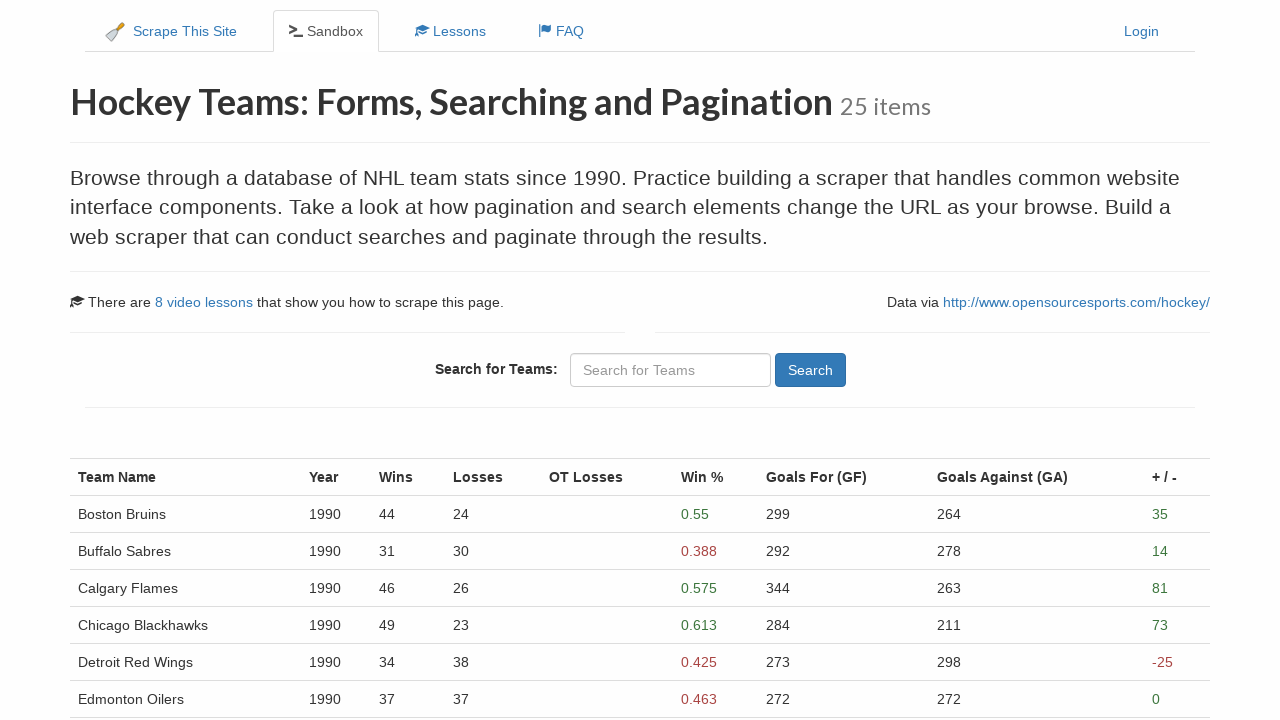

Clicked Next button to navigate from page 1 at (101, 548) on xpath=//a[@aria-label='Next']
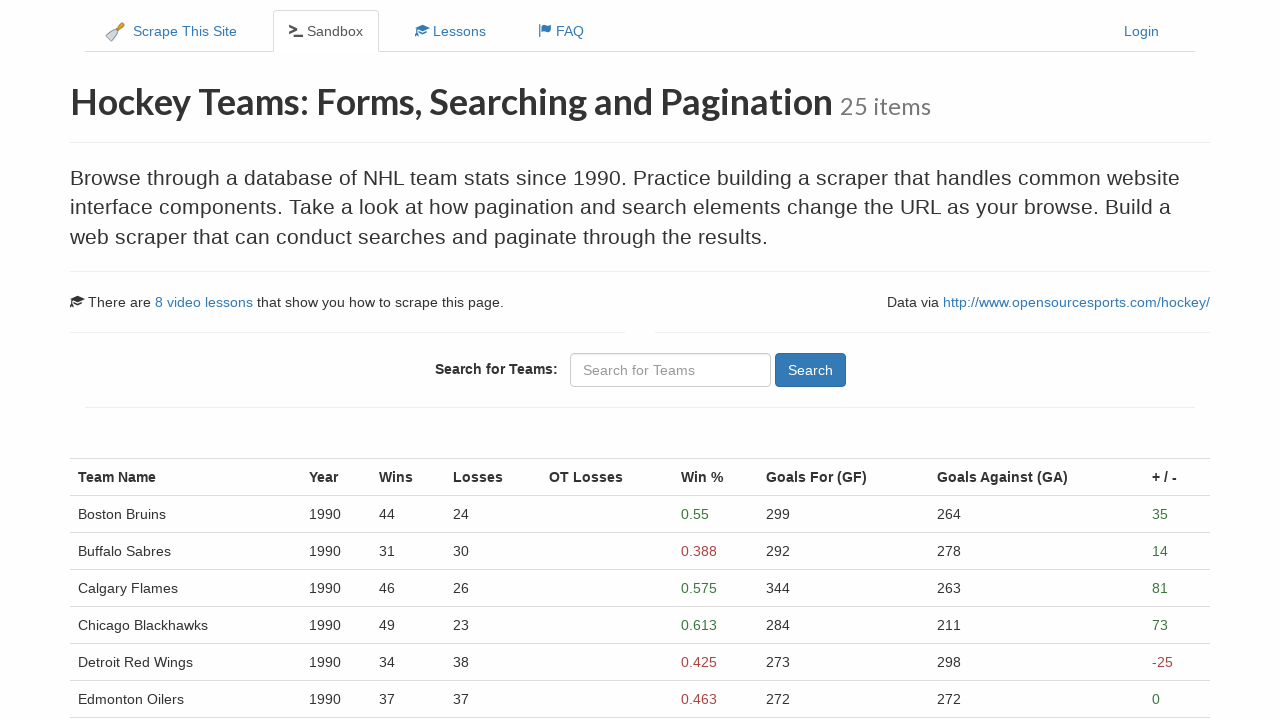

Team data loaded on page 2
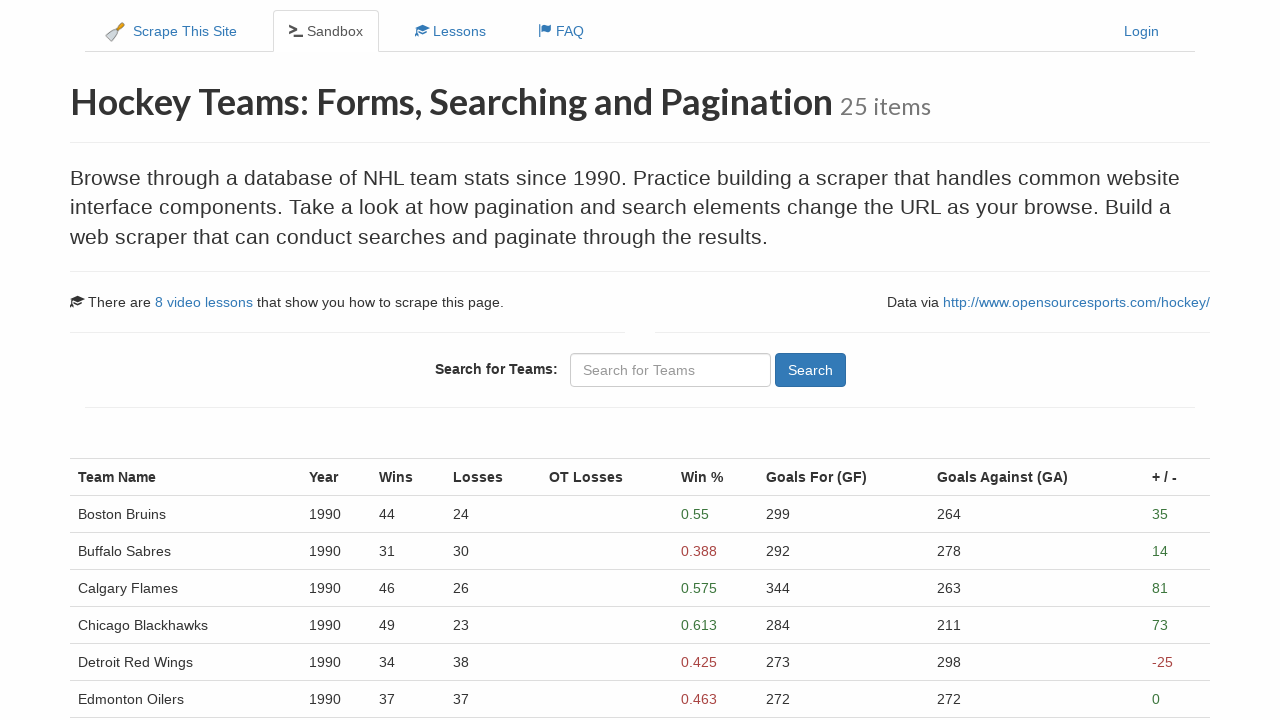

Team rows visible on page 2
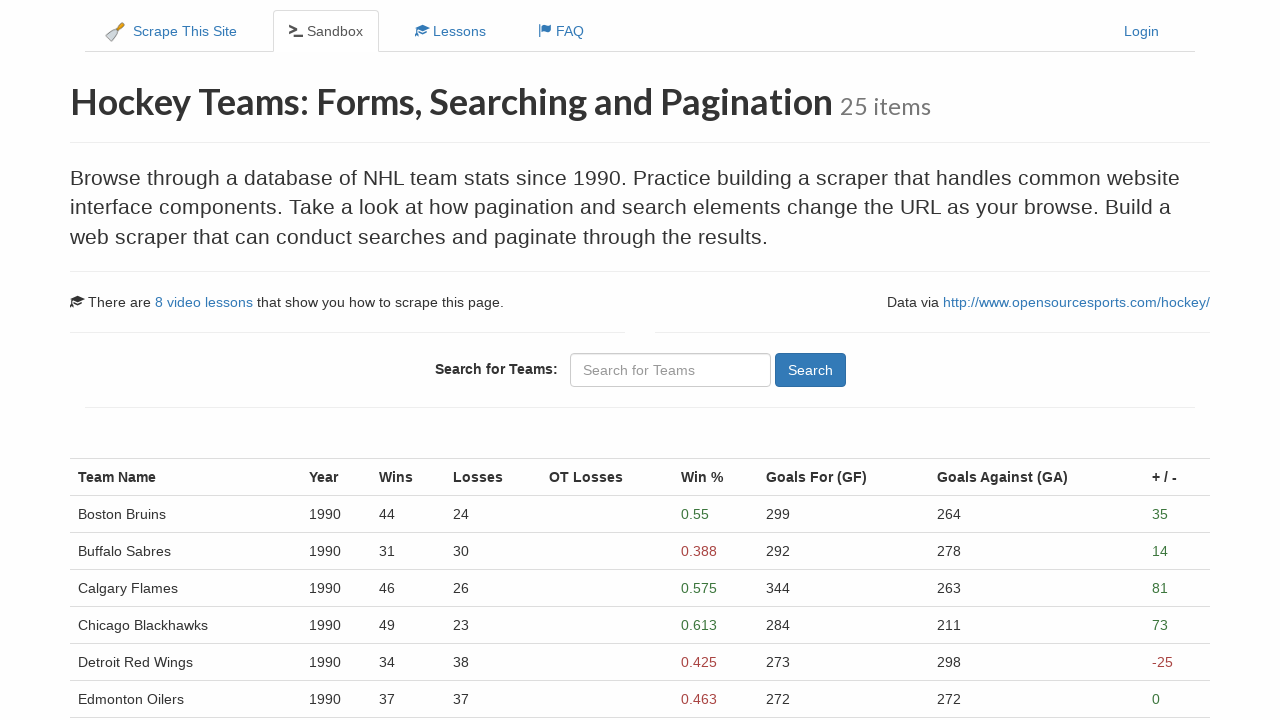

Clicked Next button to navigate from page 2 at (101, 548) on xpath=//a[@aria-label='Next']
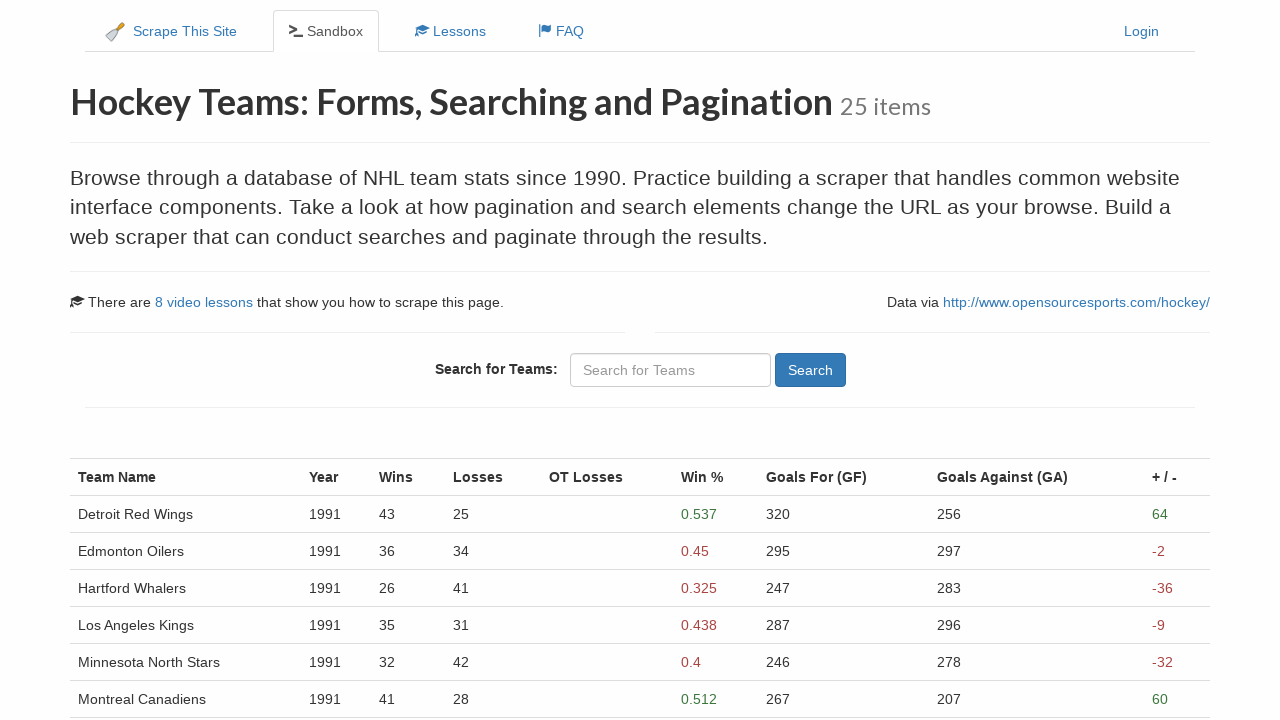

Team data loaded on page 3
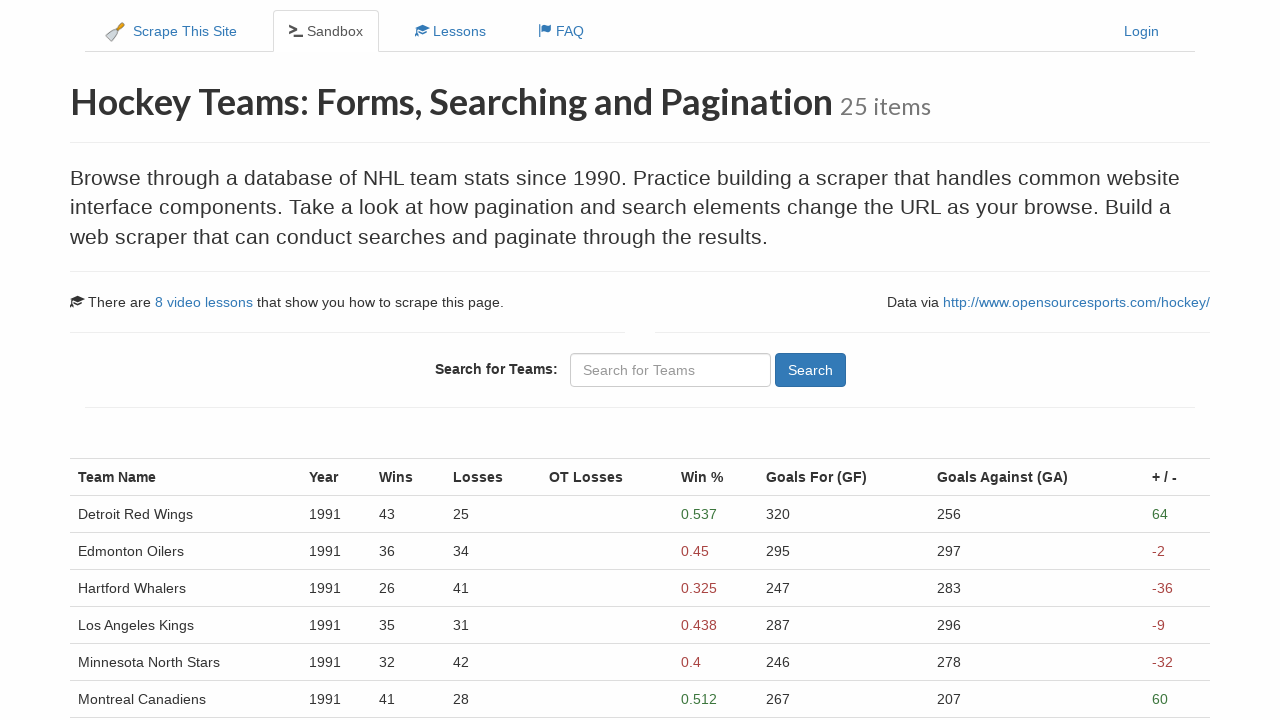

Team rows visible on page 3
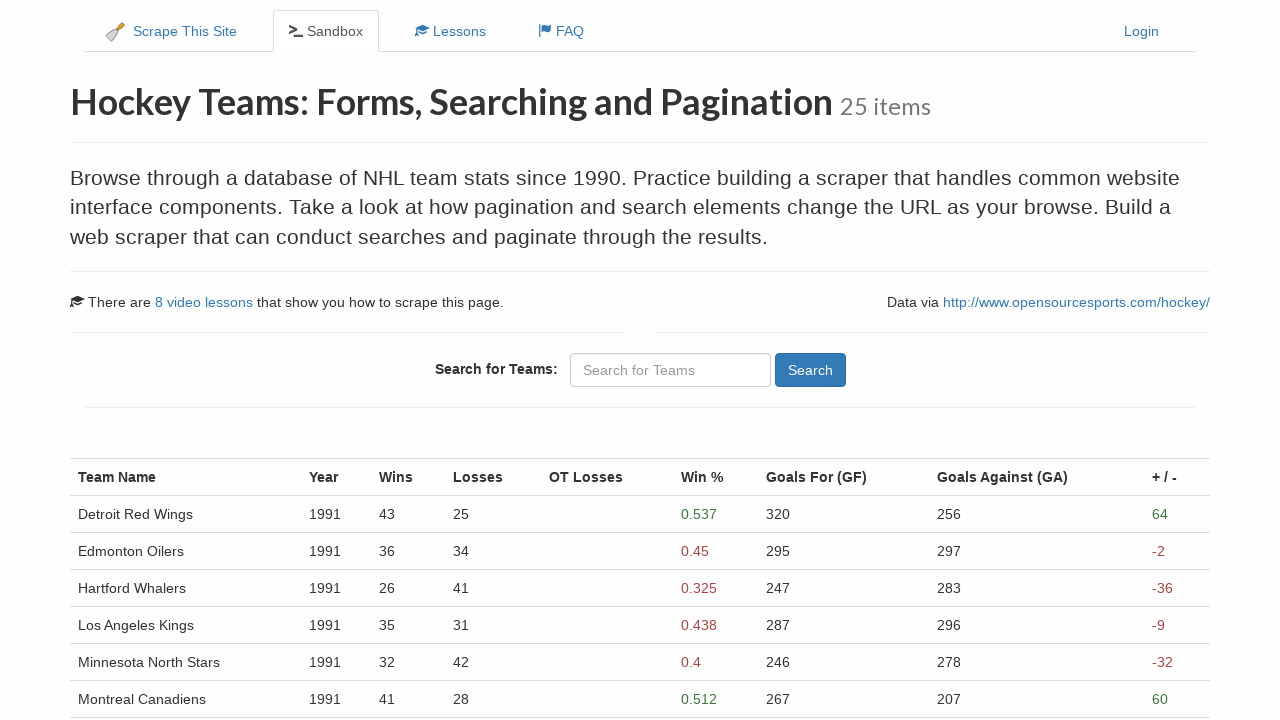

Clicked Next button to navigate from page 3 at (142, 548) on xpath=//a[@aria-label='Next']
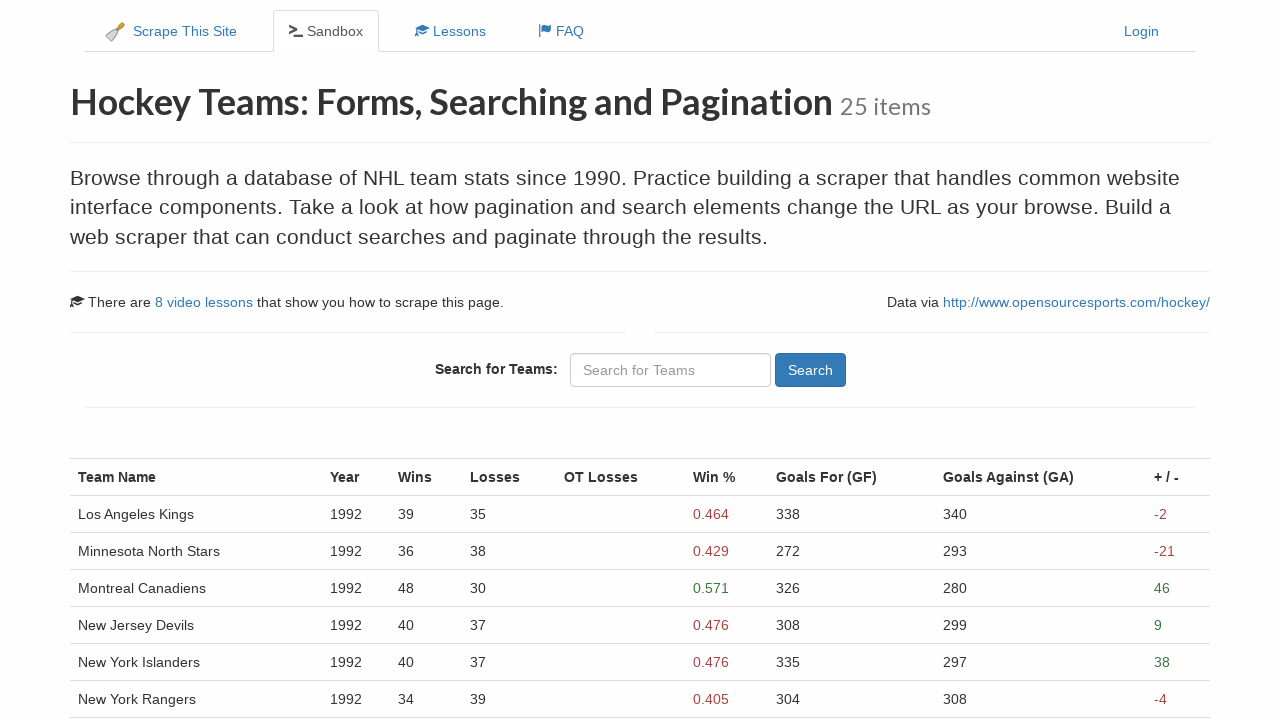

Team data loaded on page 4
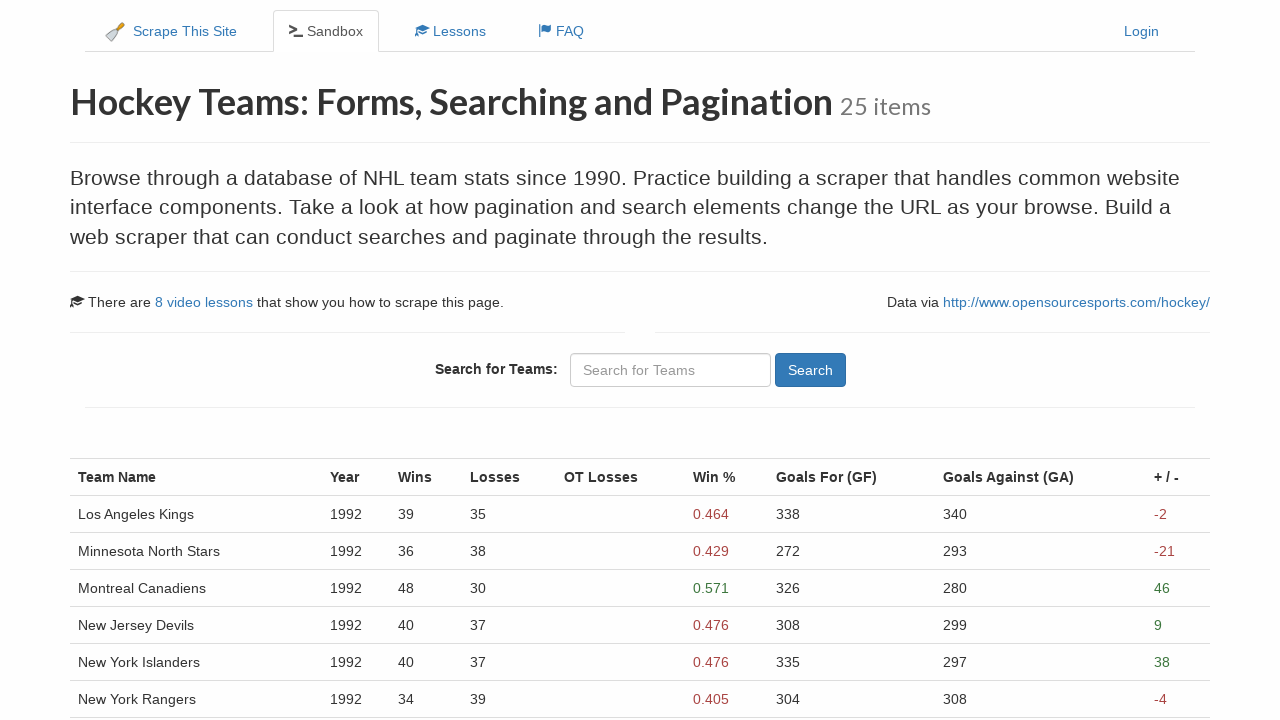

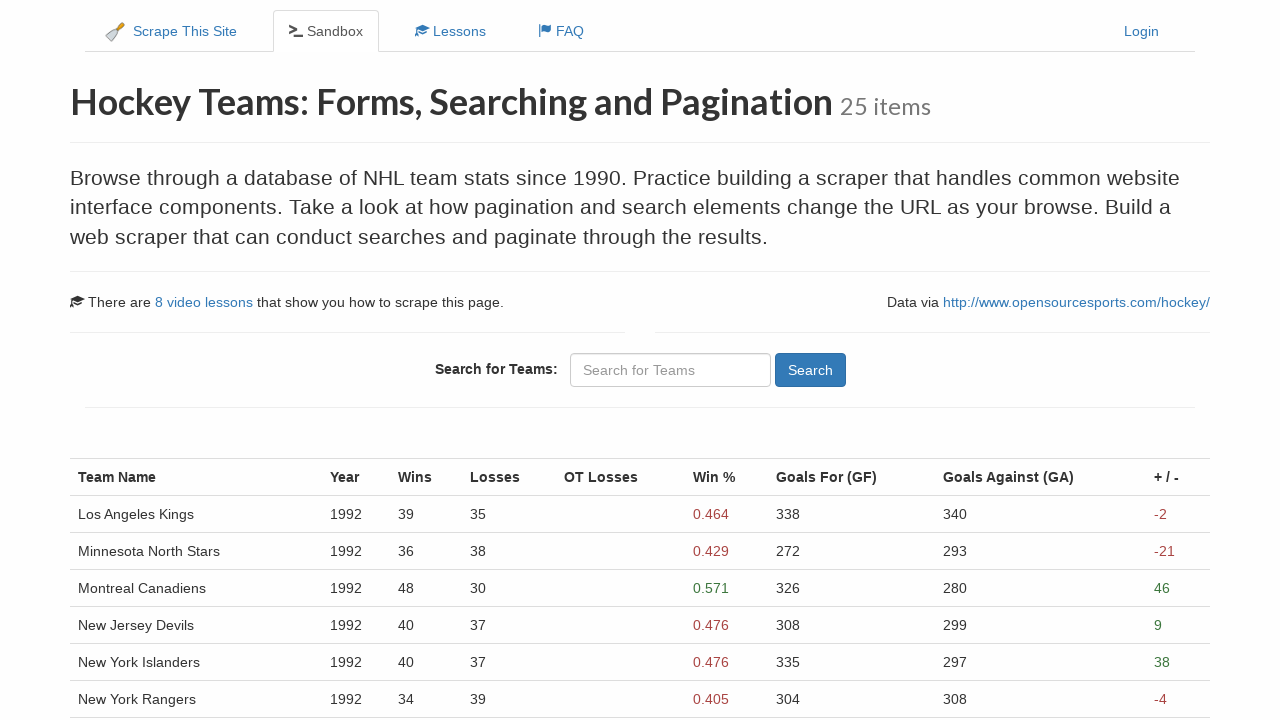